Tests JavaScript prompt alert by clicking the prompt button, dismissing the alert without entering text, and verifying the null result

Starting URL: https://the-internet.herokuapp.com/javascript_alerts

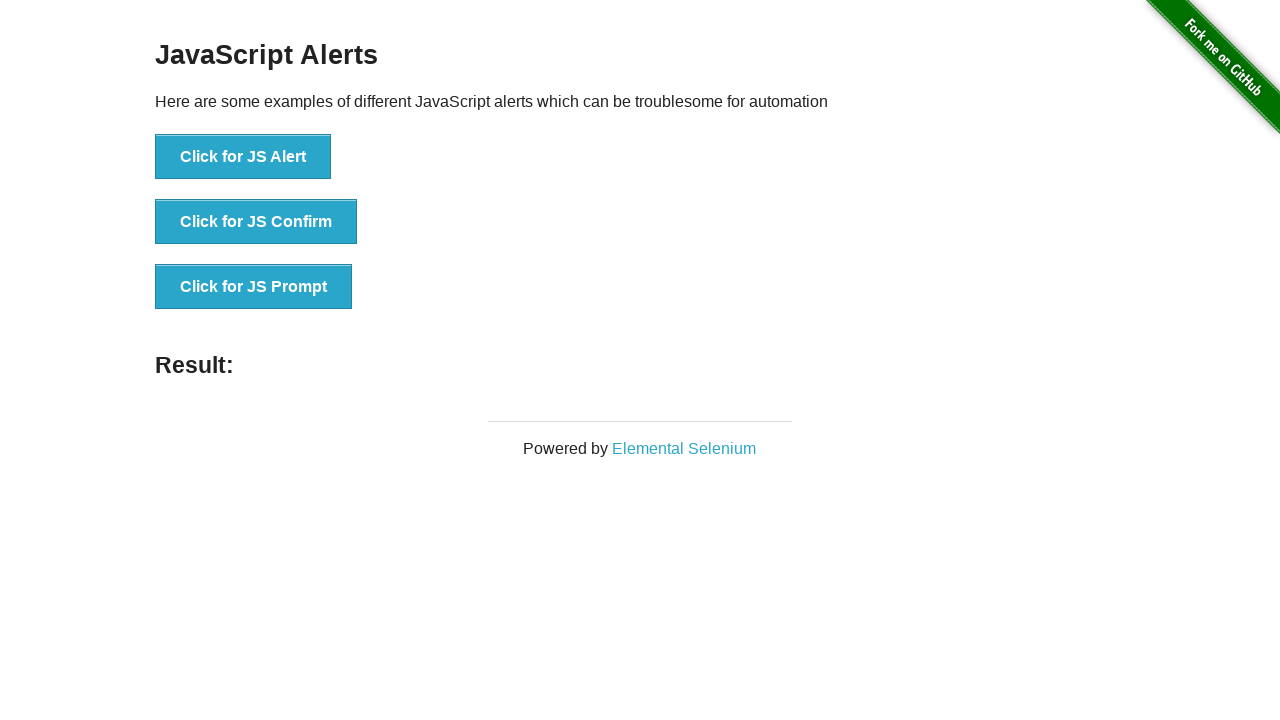

Clicked button to trigger JavaScript prompt alert at (254, 287) on button[onclick='jsPrompt()']
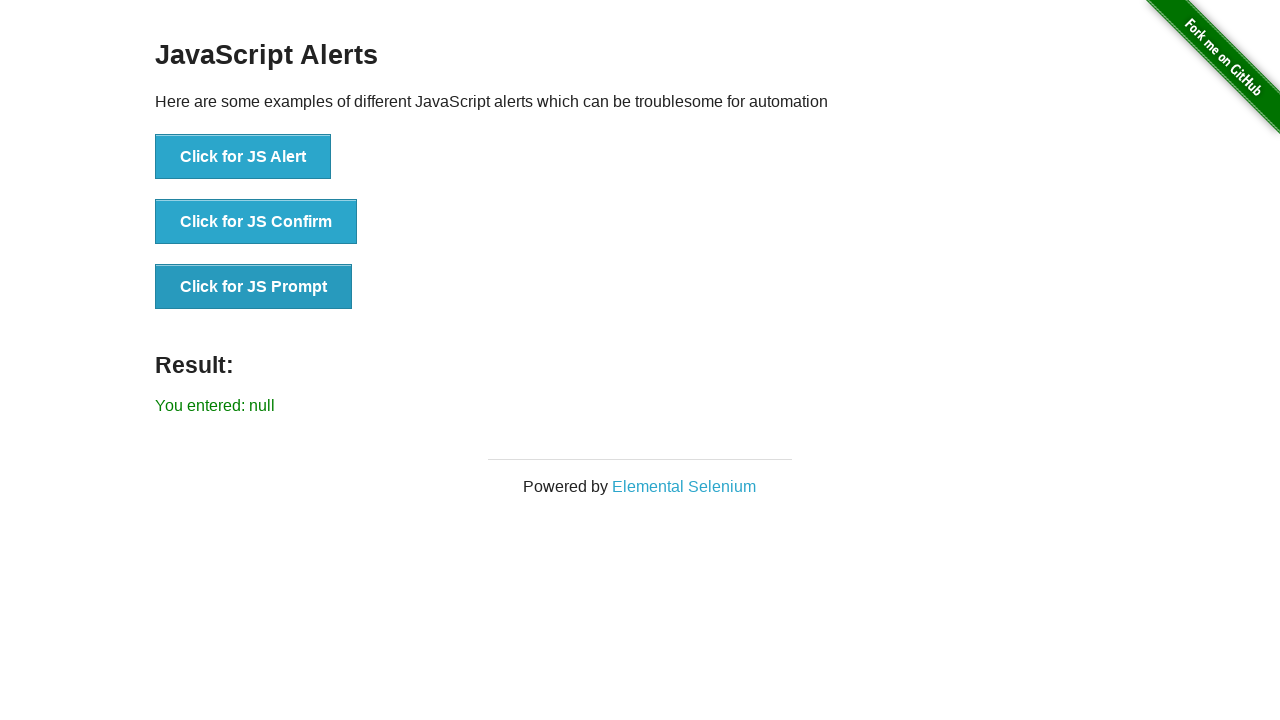

Set up dialog handler to dismiss alerts without entering text
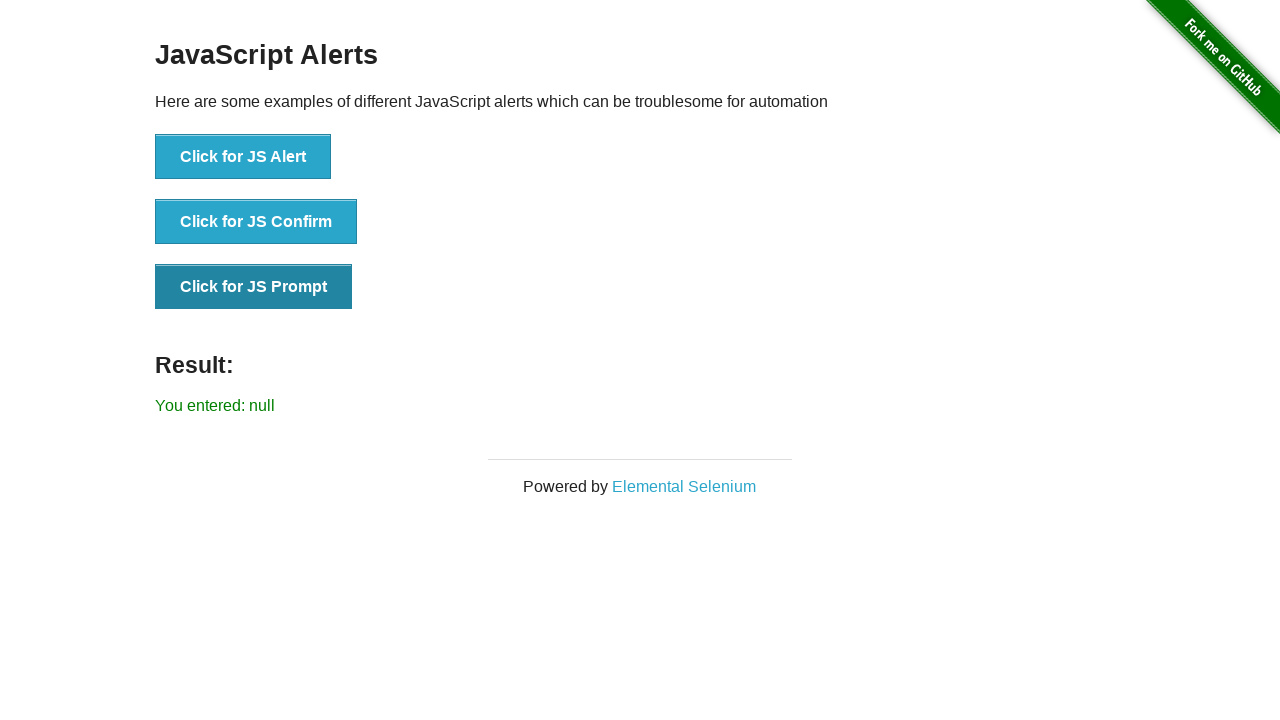

Clicked button to trigger prompt alert again at (254, 287) on button[onclick='jsPrompt()']
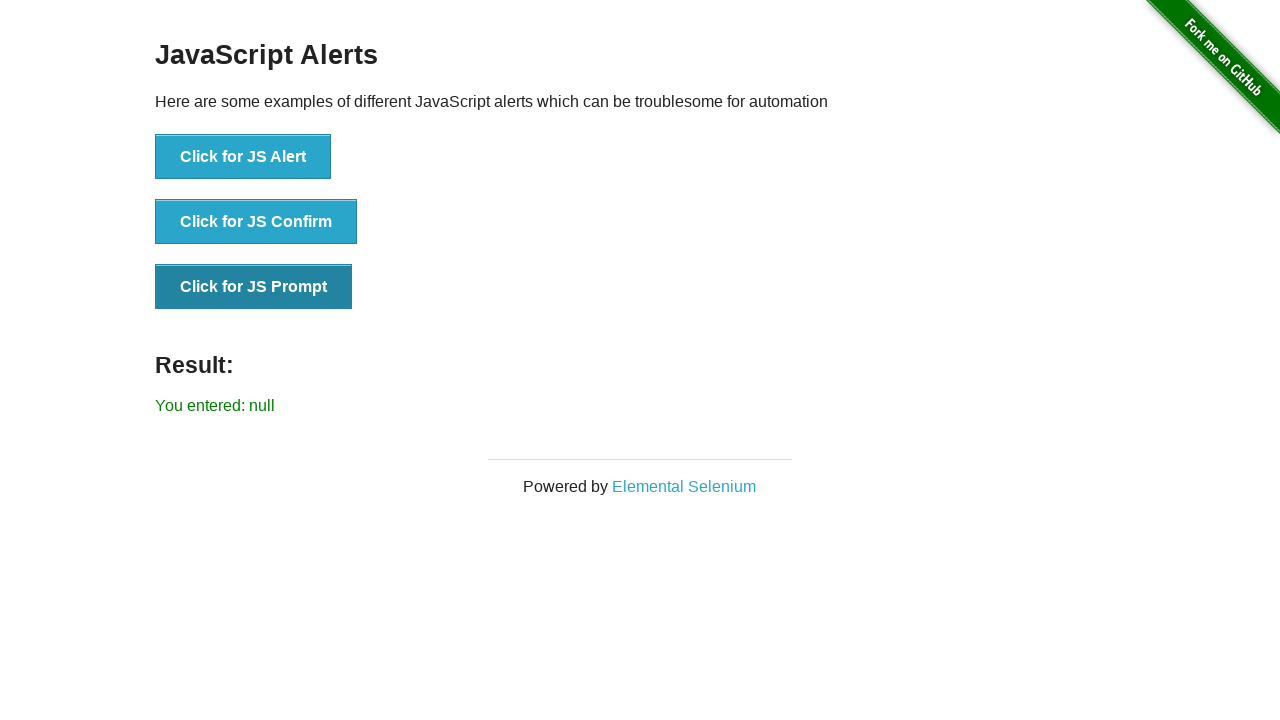

Verified result shows 'You entered: null' confirming prompt was dismissed without text entry
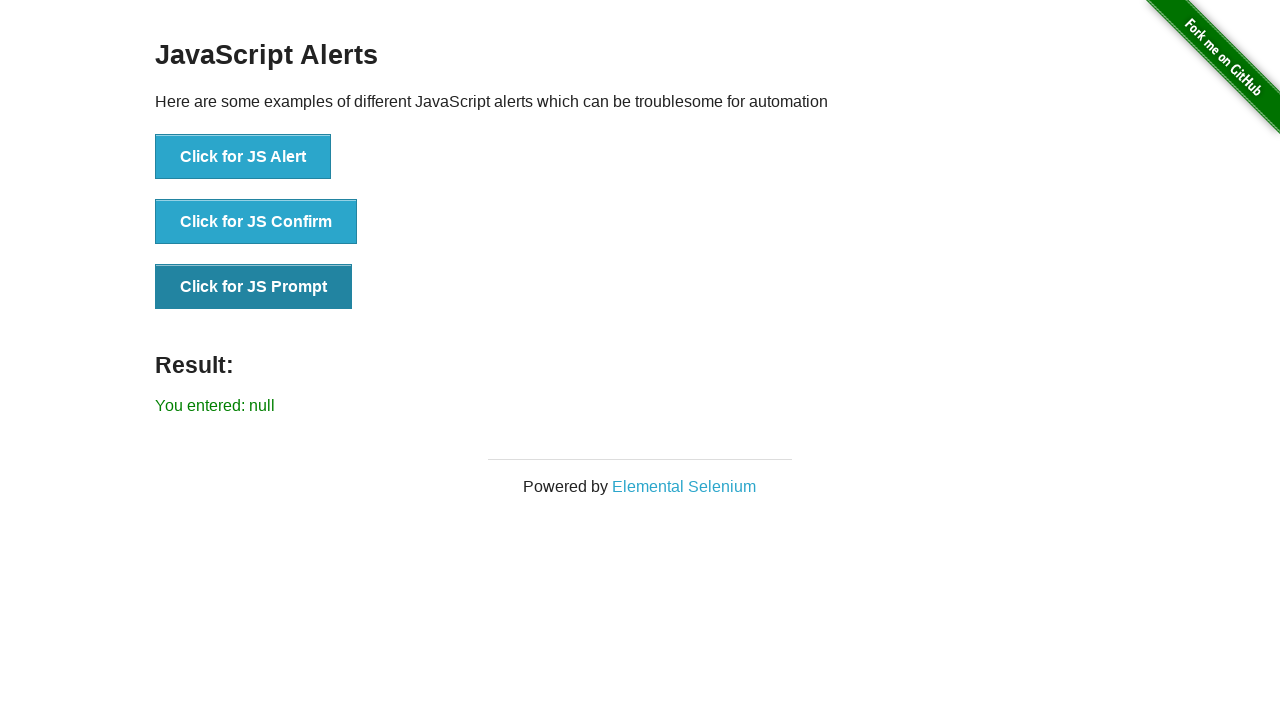

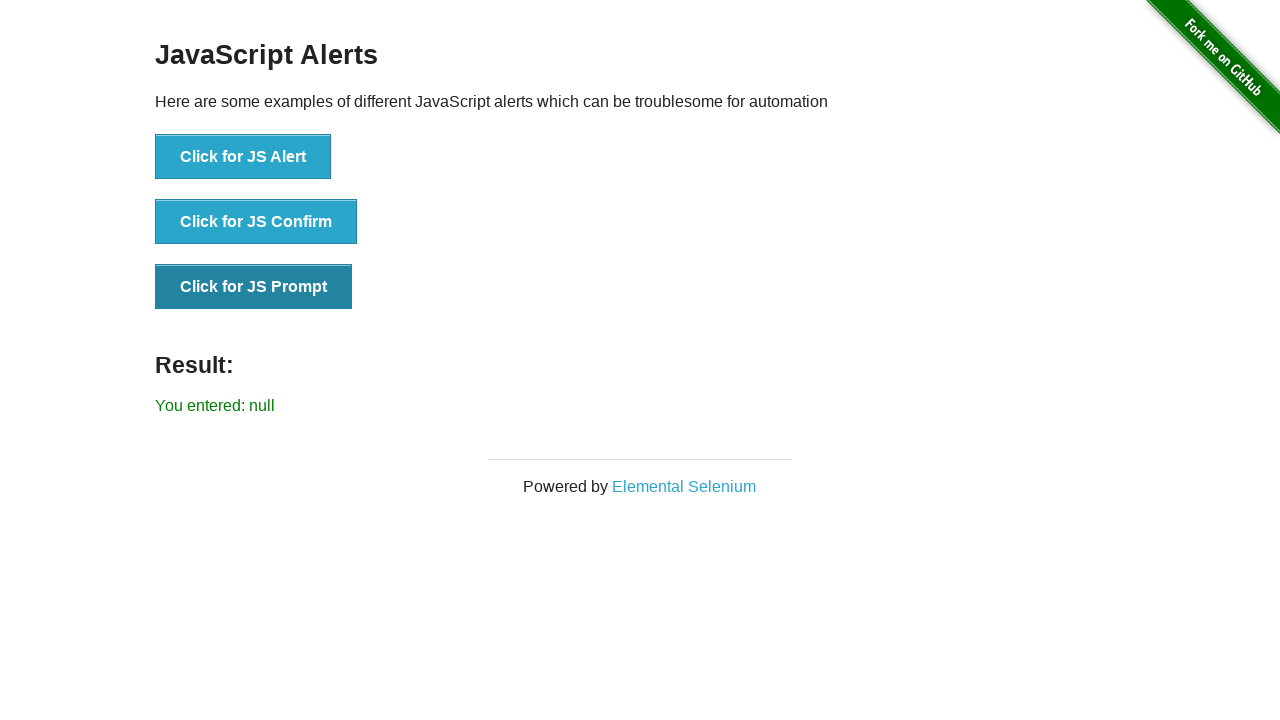